Tests explicit wait for element presence by waiting for specific text content to appear in the magic text element

Starting URL: https://acctabootcamp.github.io/site/examples/sync

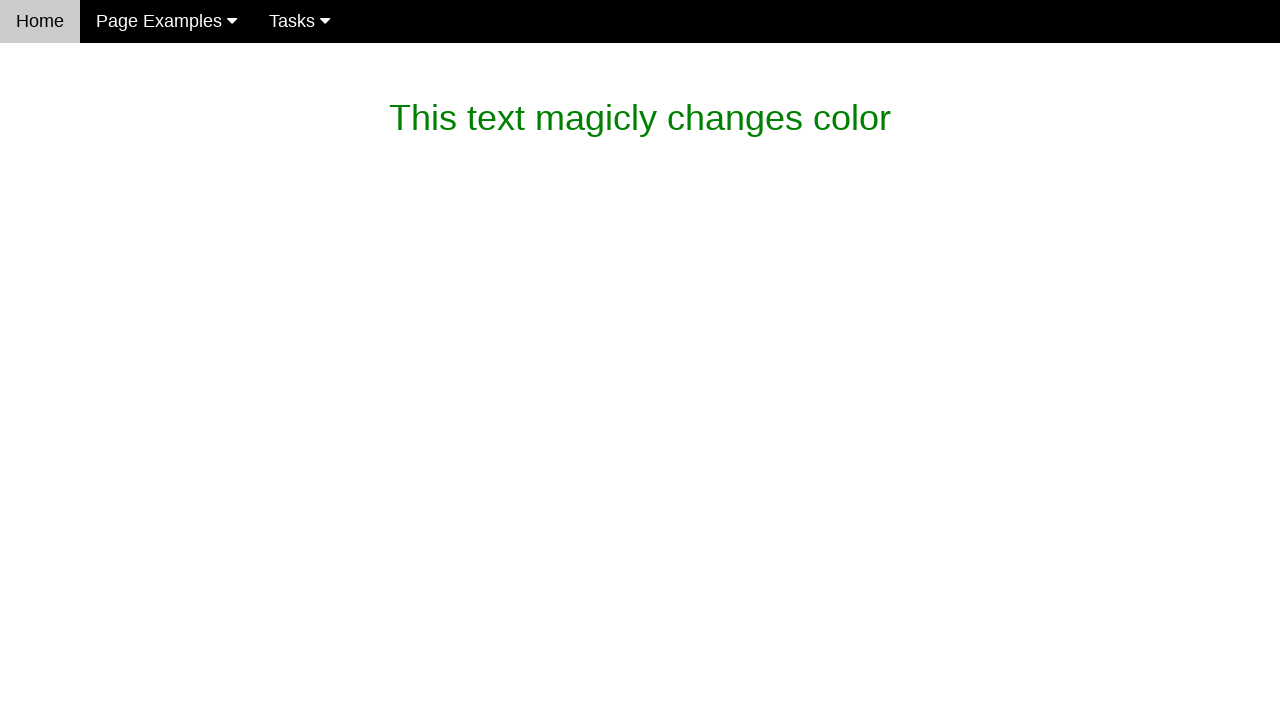

Waited for magic text element to contain 'What is this magic? It's dev magic~'
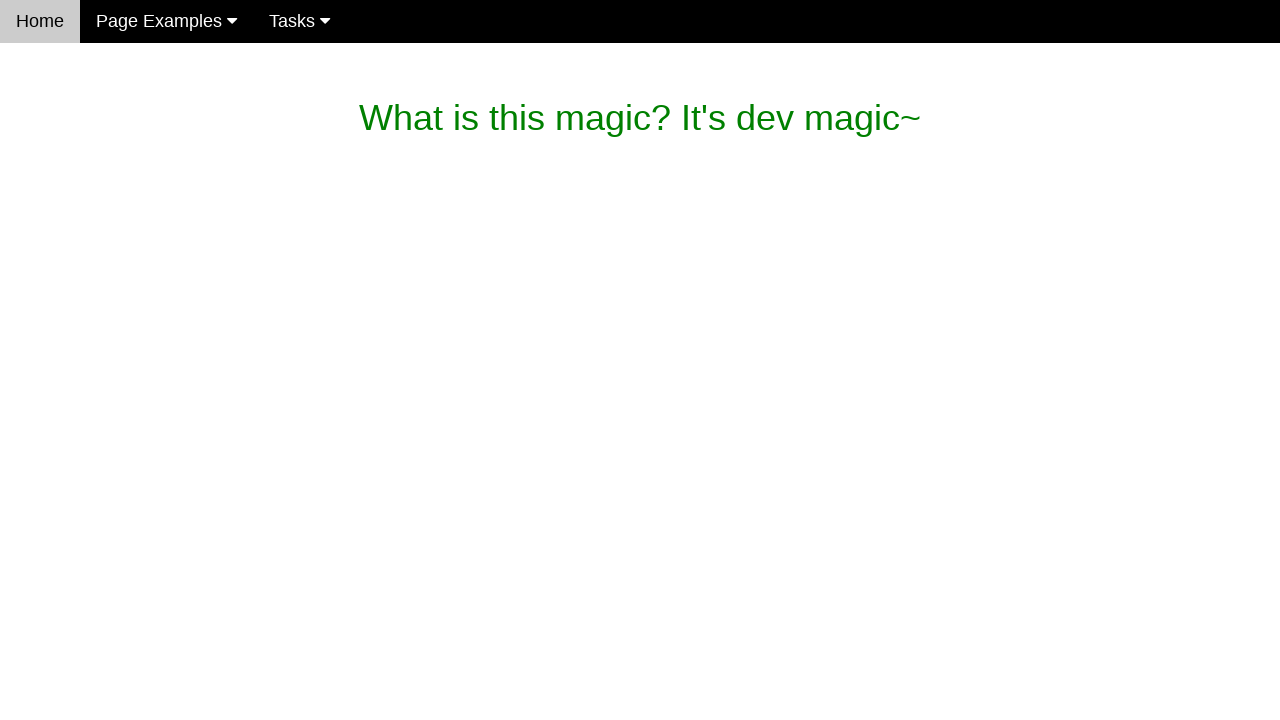

Verified magic text content matches expected value
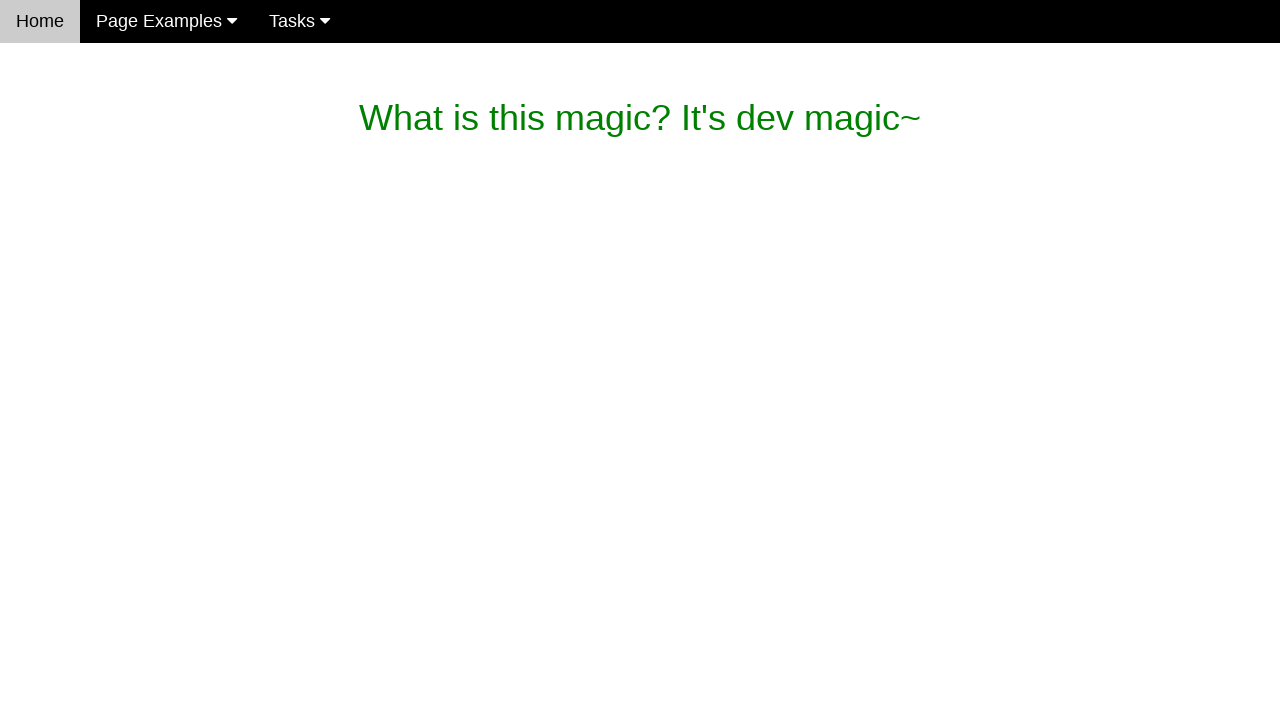

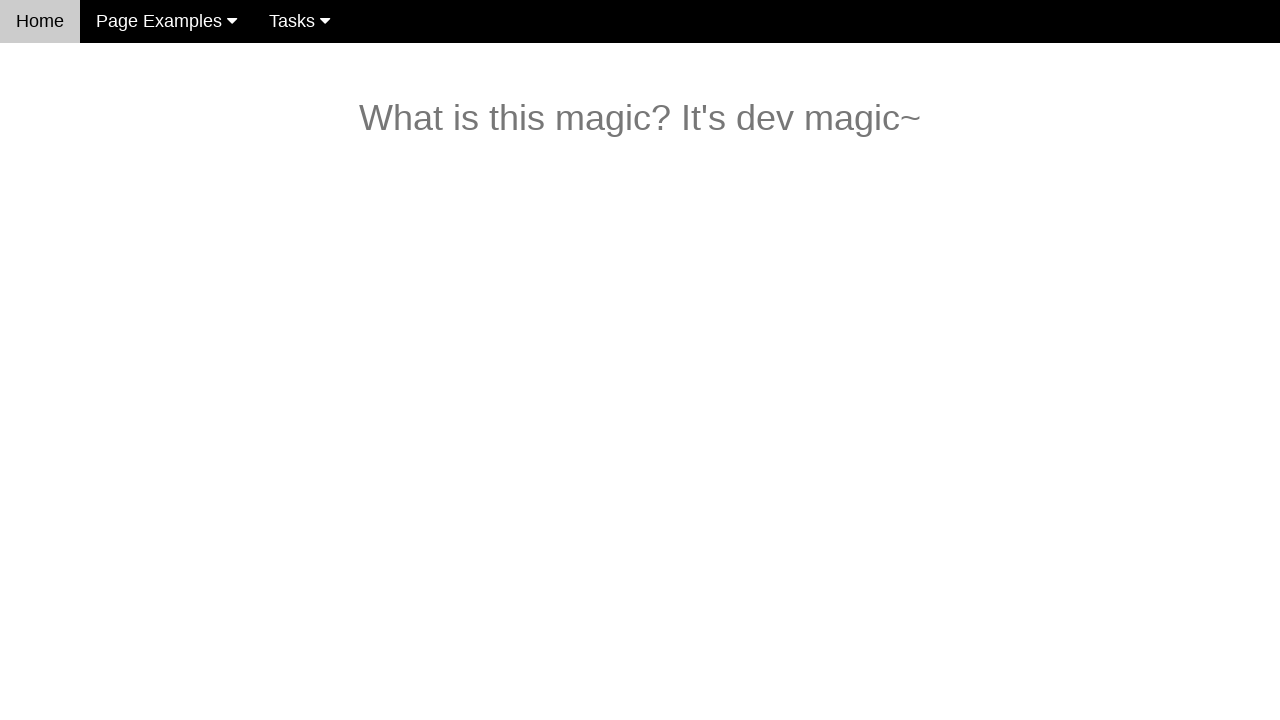